Navigates to RedBus homepage and waits for the page to load

Starting URL: https://www.redbus.com/

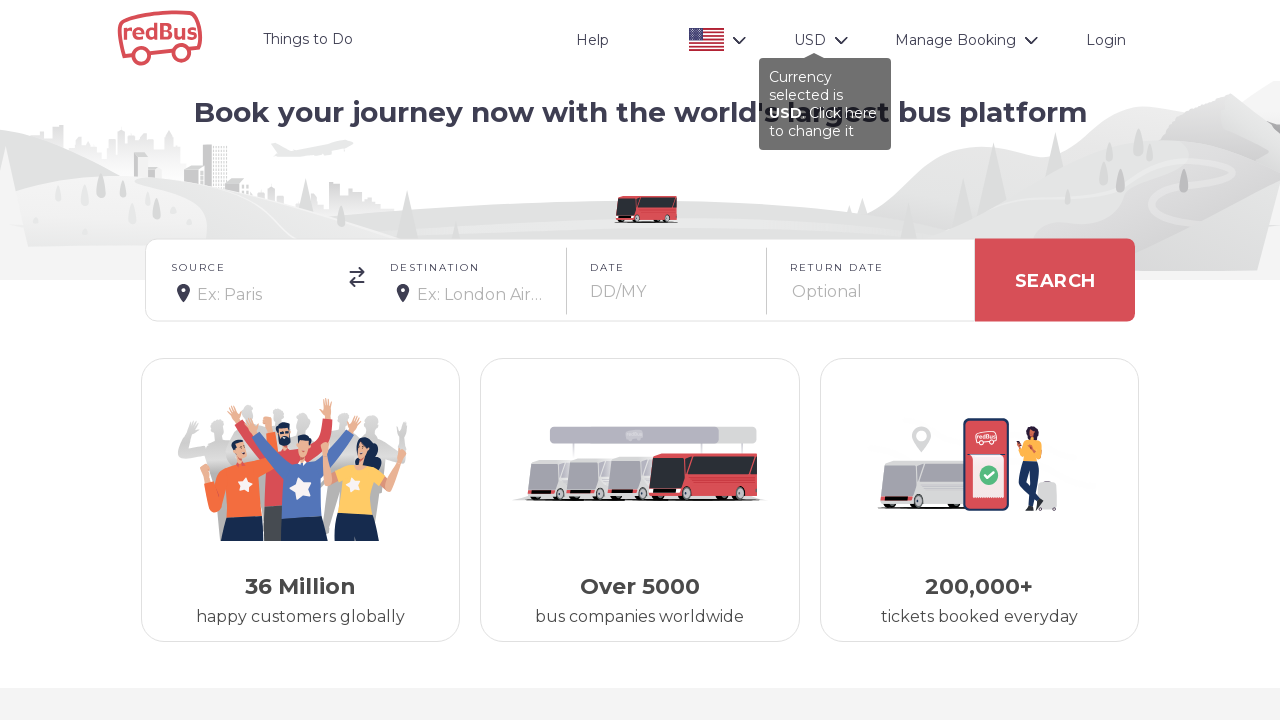

Waited for DOM content to load on RedBus homepage
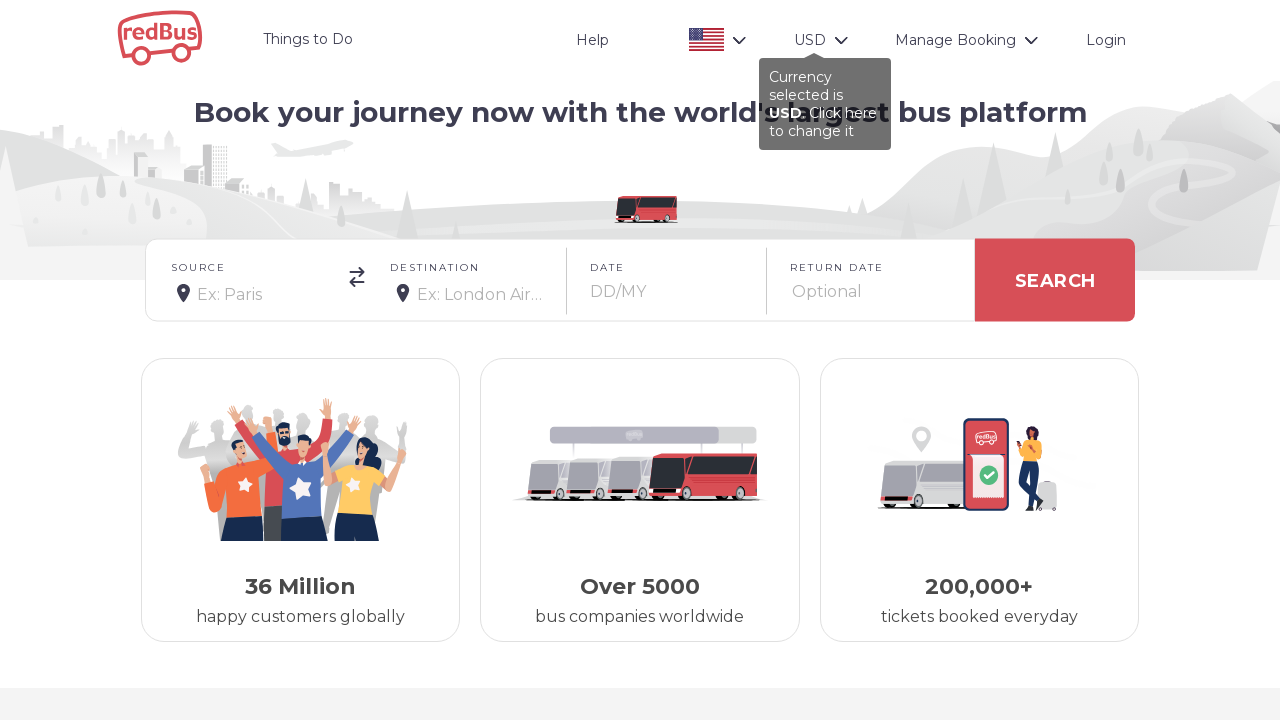

Verified page body is visible
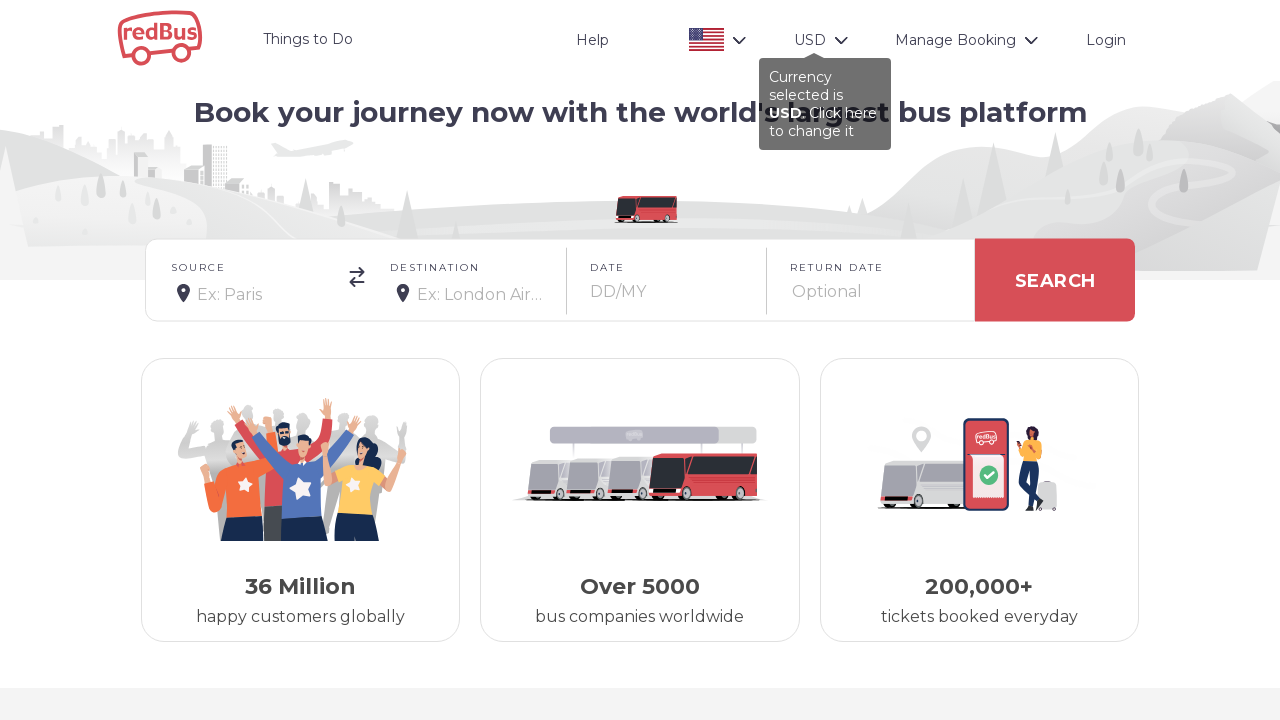

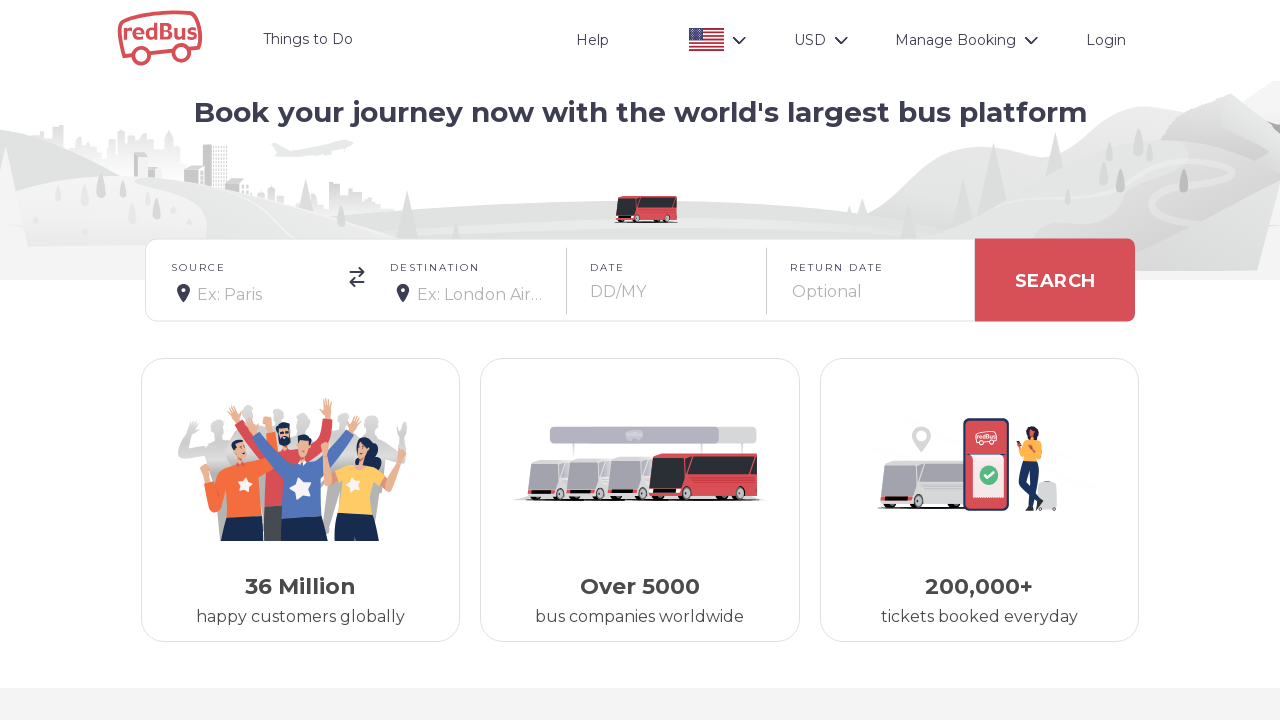